Tests the resizable functionality by dragging the resize handle 50 pixels right and down, verifying the element's position changes.

Starting URL: http://demoqa.com/resizable

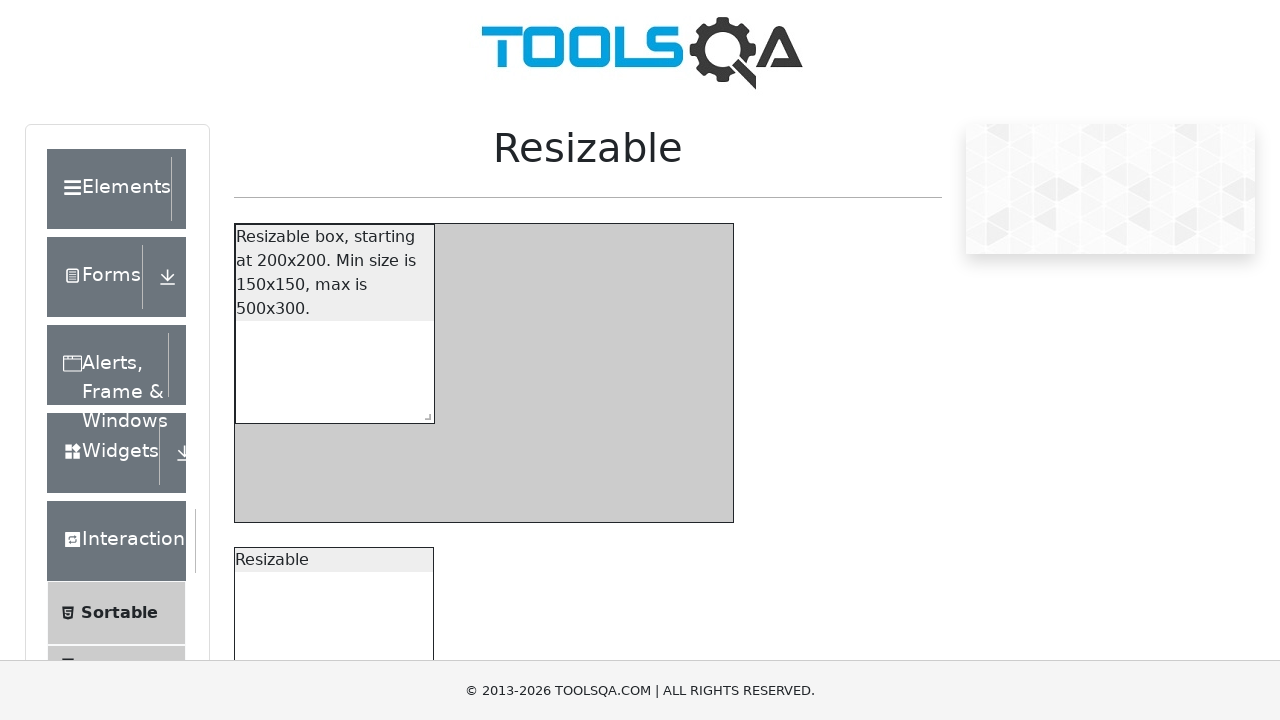

Waited for resizable box to be visible
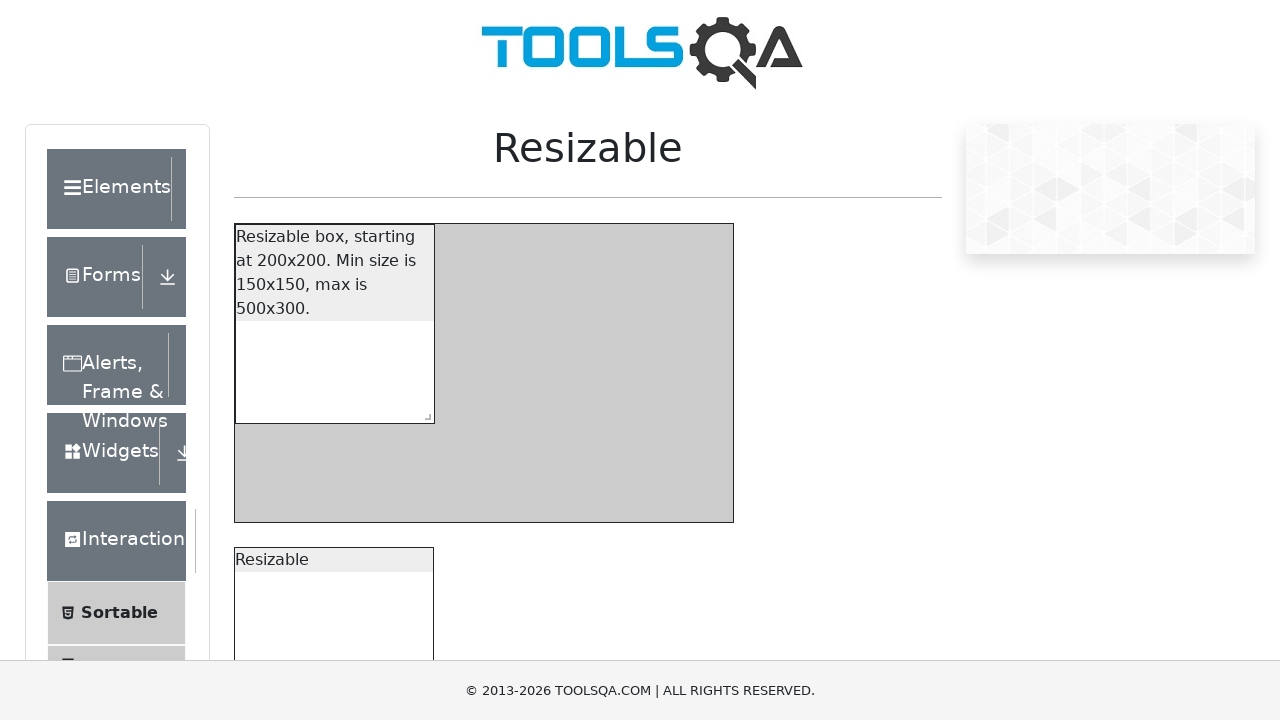

Located the resize handle element
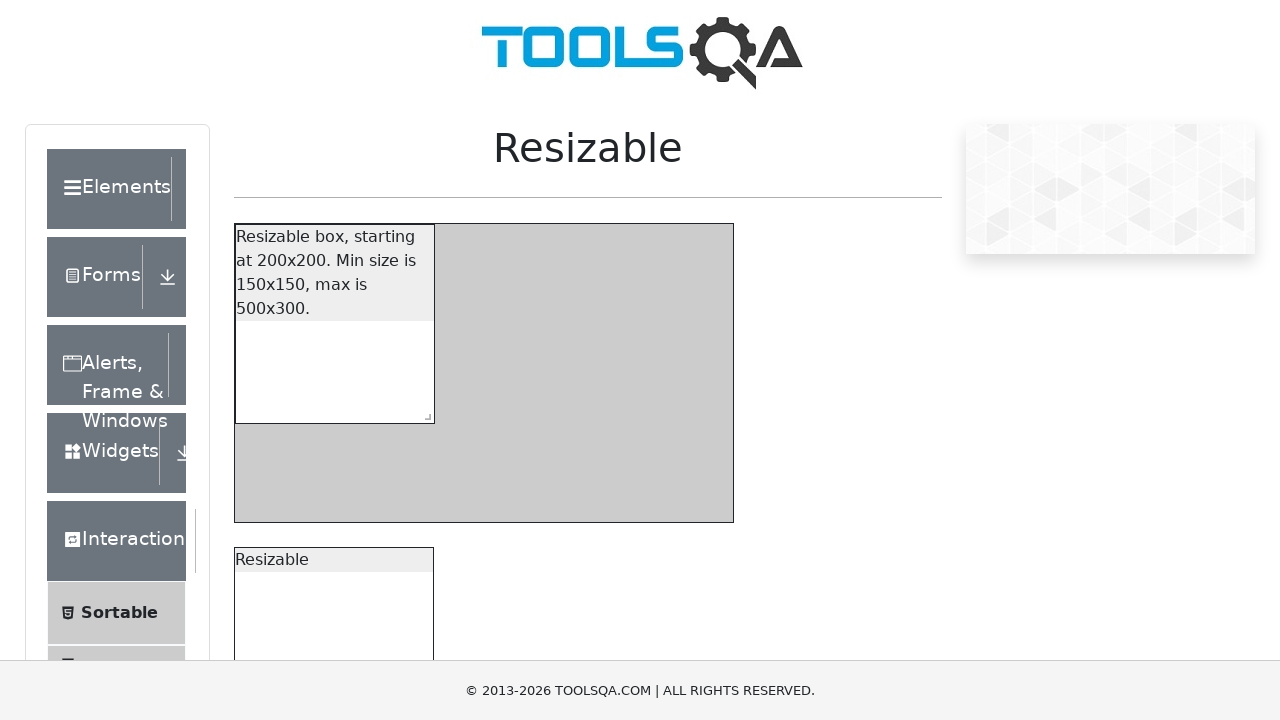

Retrieved bounding box coordinates for resize handle
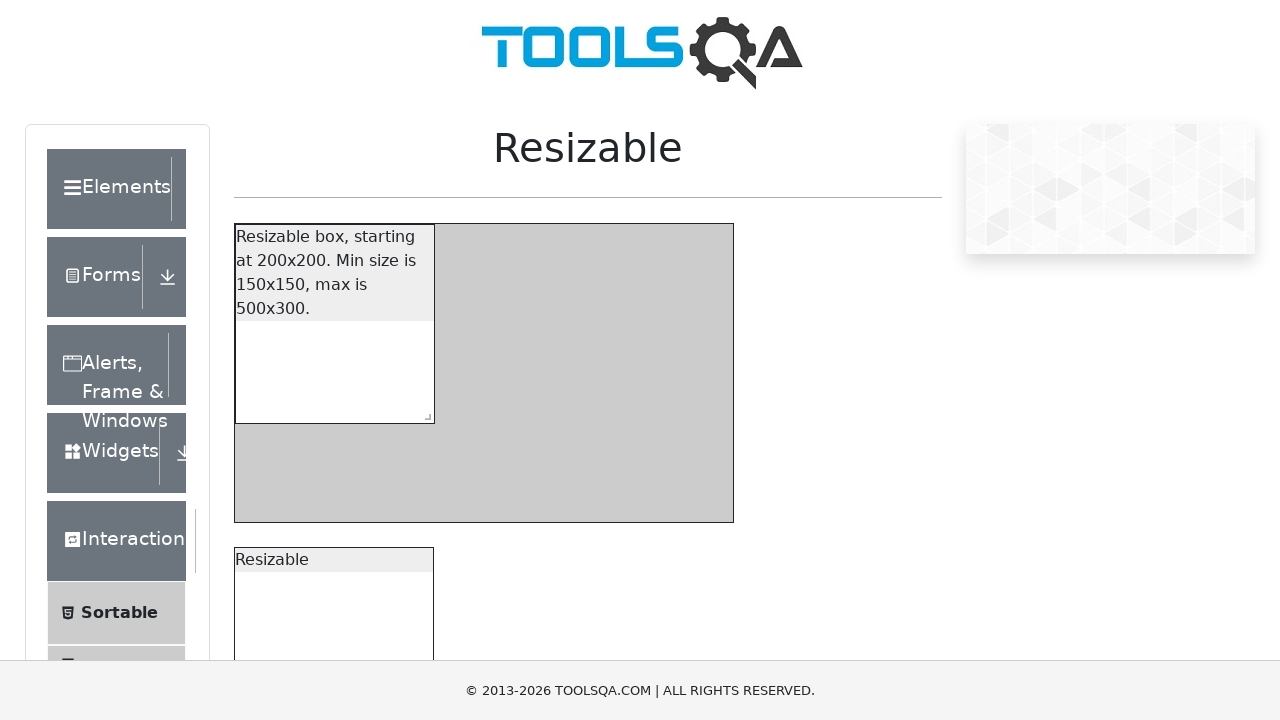

Moved mouse to center of resize handle at (424, 413)
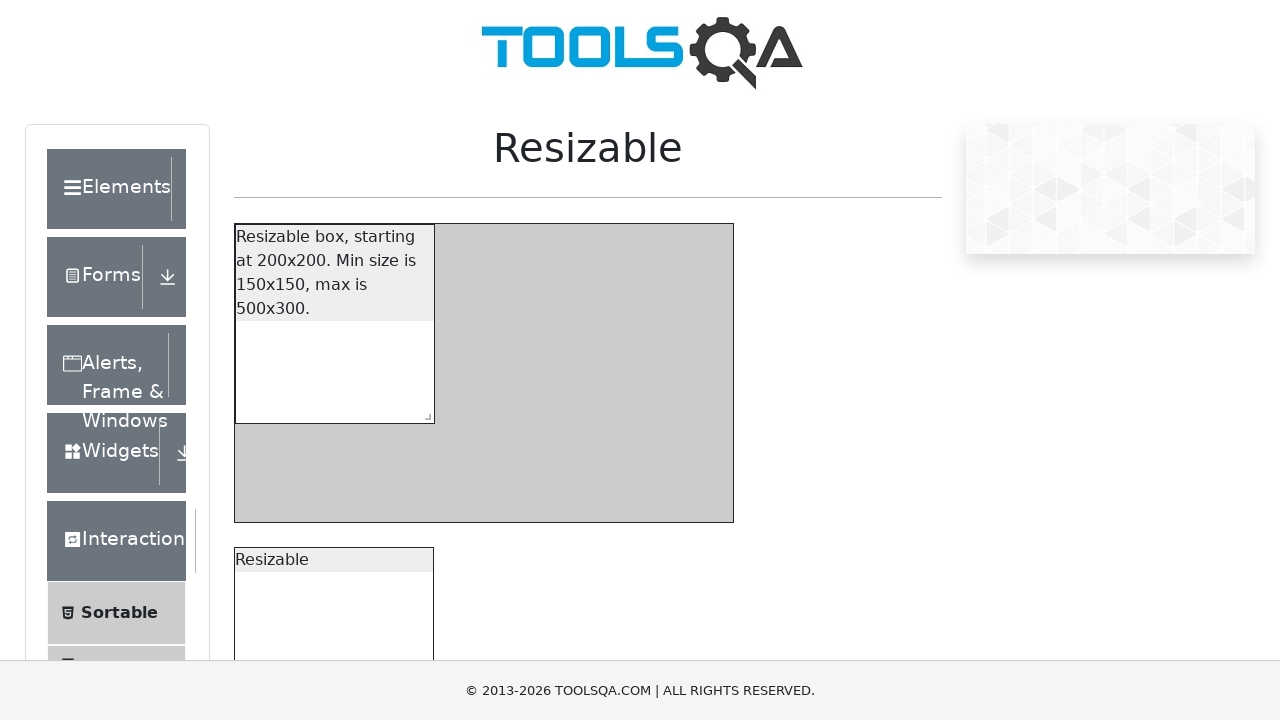

Pressed mouse button down on resize handle at (424, 413)
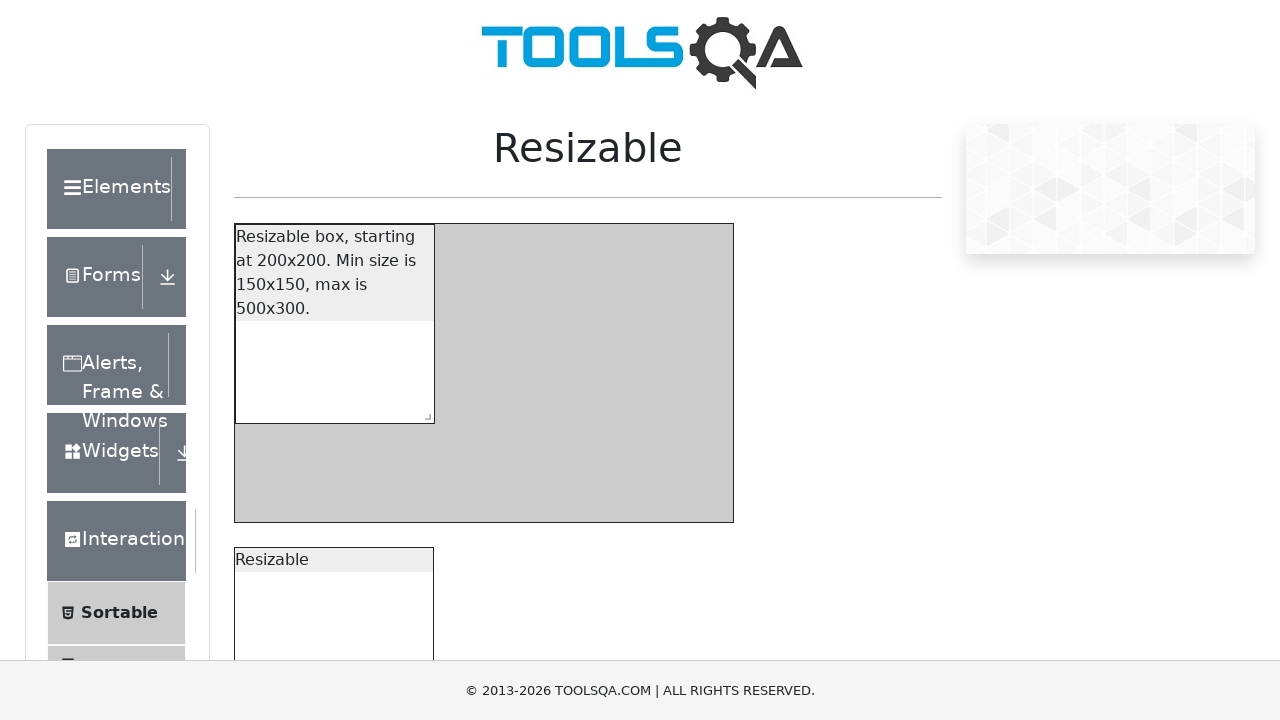

Dragged resize handle 50 pixels right and down at (474, 463)
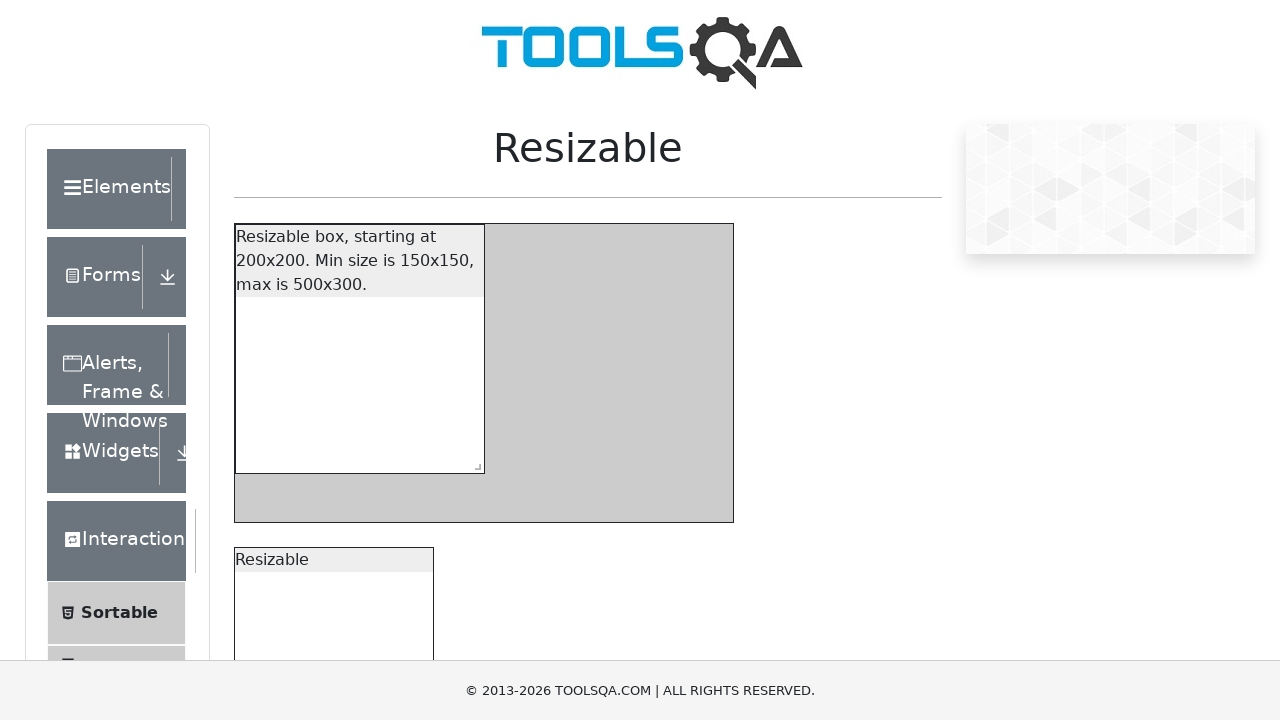

Released mouse button to complete resize drag at (474, 463)
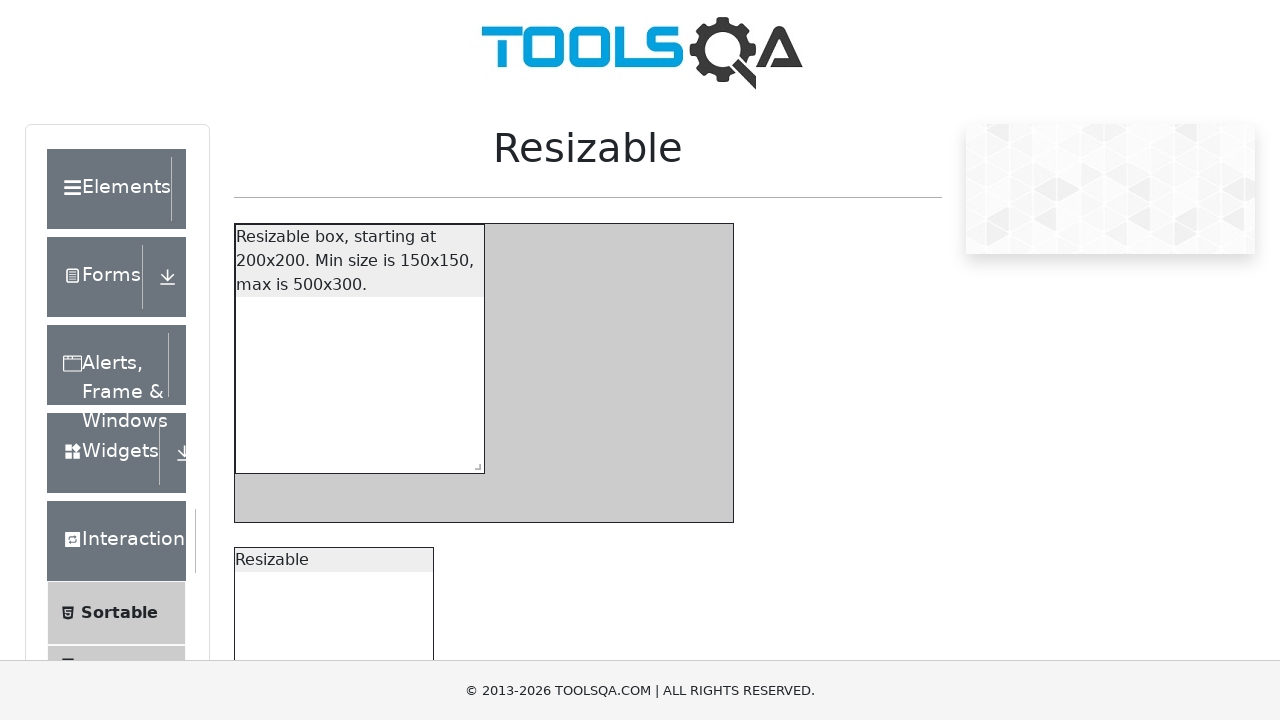

Verified resizable box still exists after resize operation
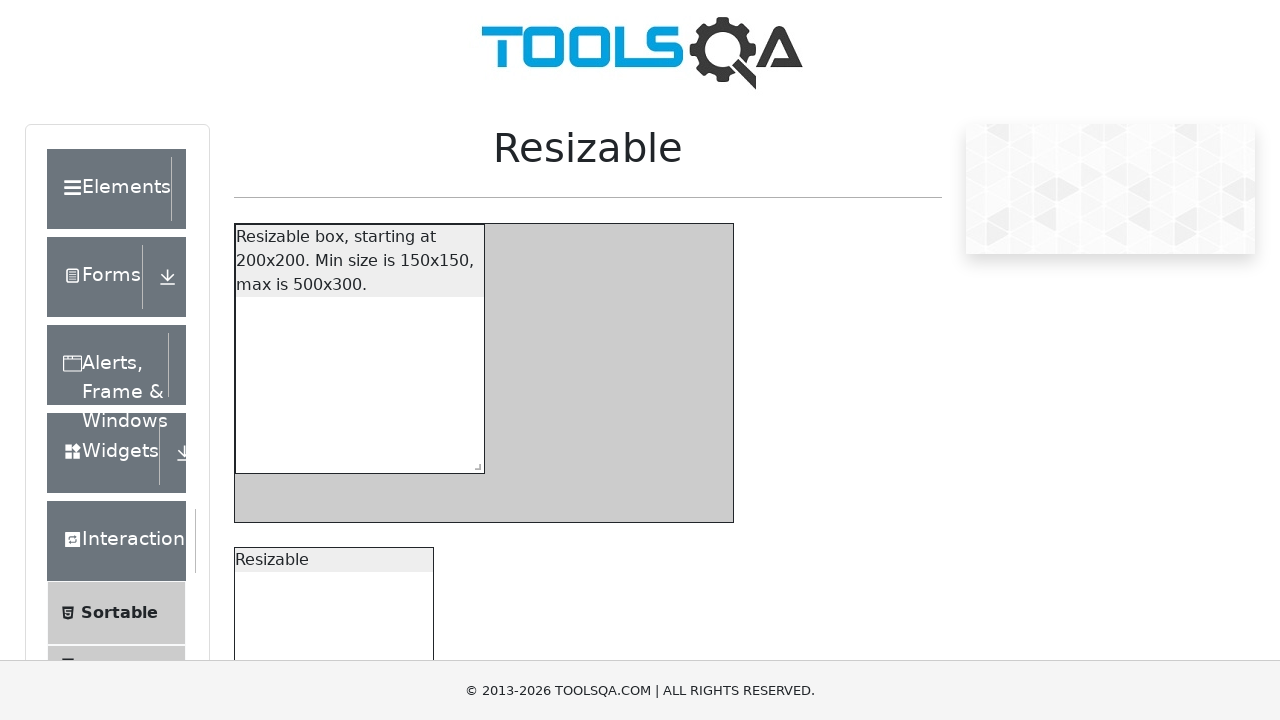

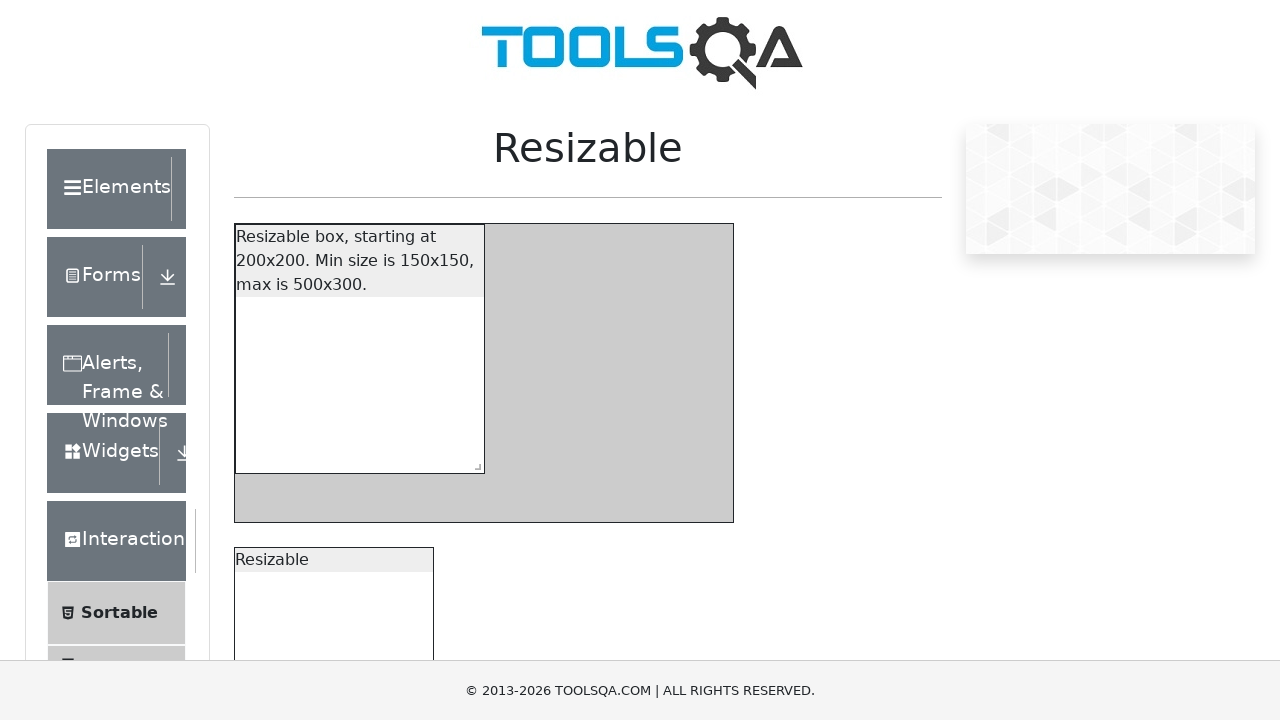